Tests adding a product to cart after logging in and verifies the remove button appears

Starting URL: https://www.saucedemo.com/

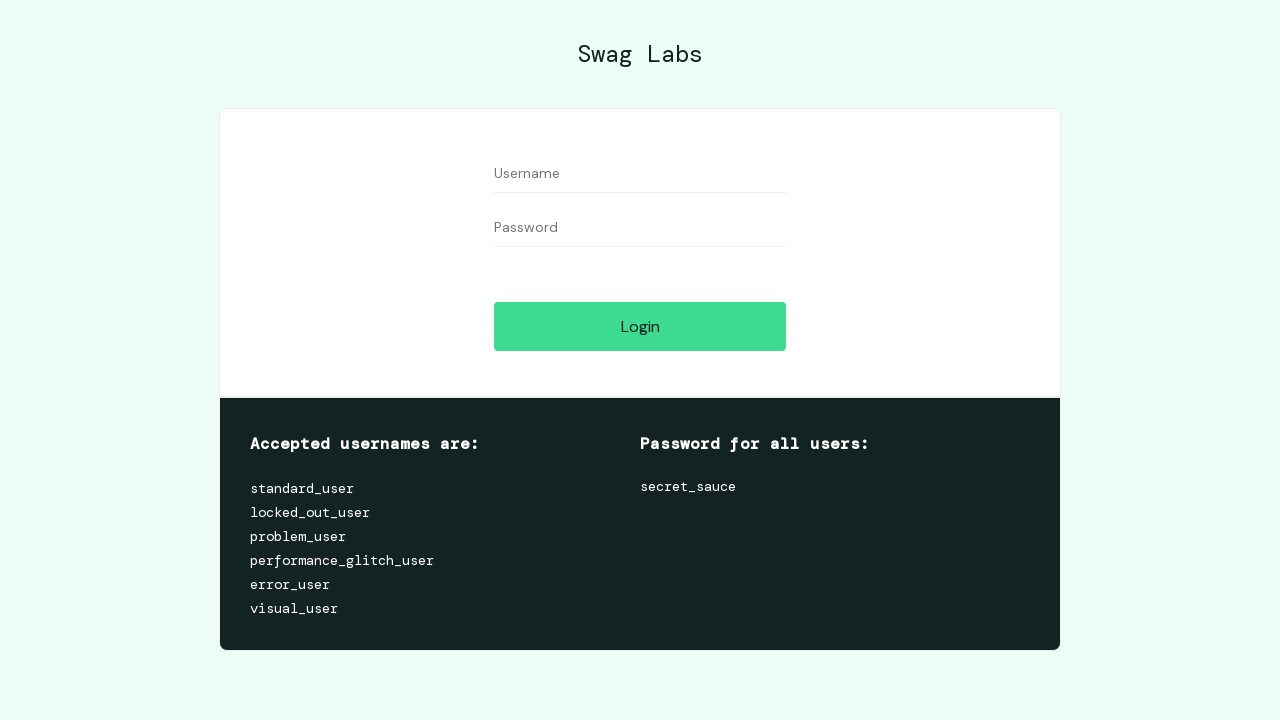

Filled username field with 'standard_user' on #user-name
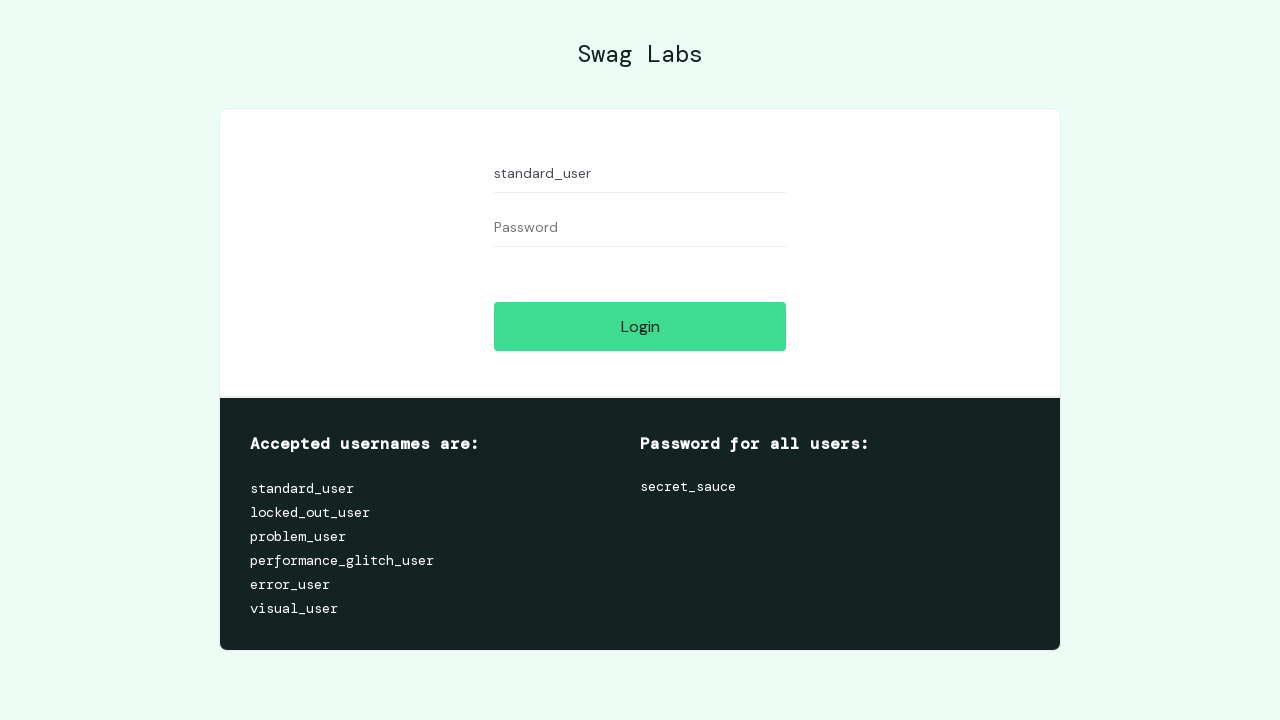

Filled password field with 'secret_sauce' on #password
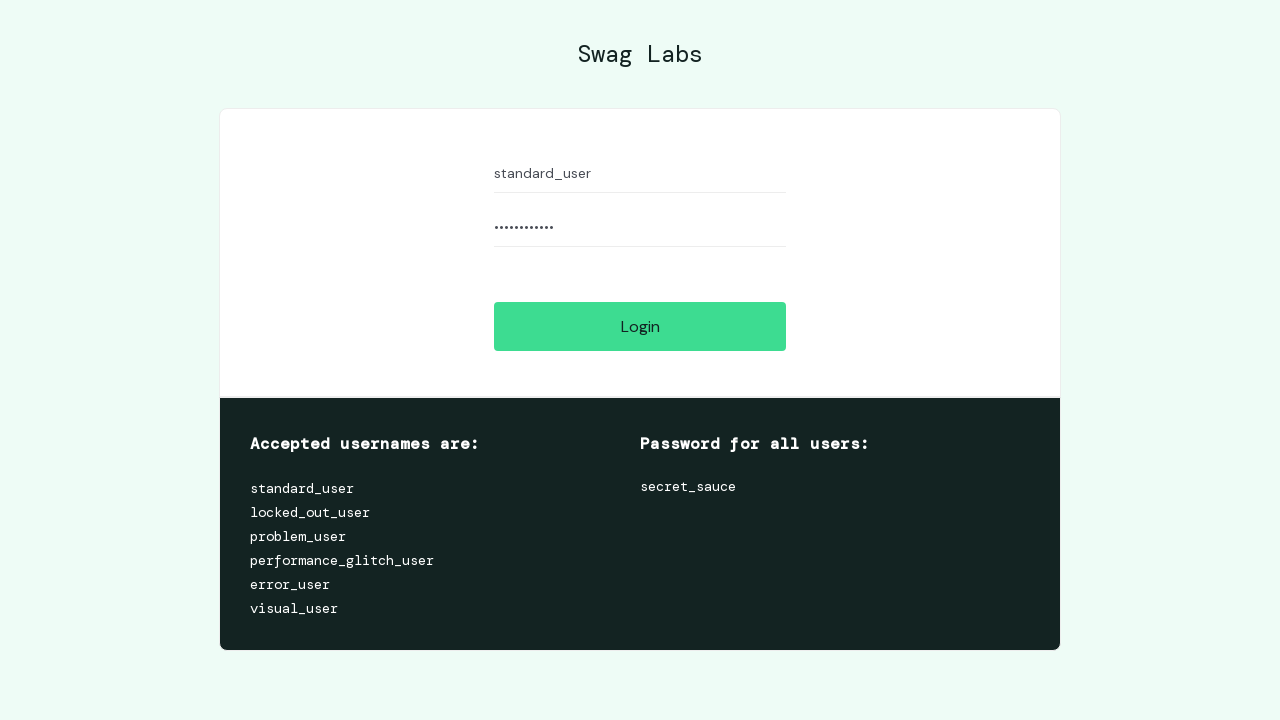

Clicked login button to authenticate at (640, 326) on #login-button
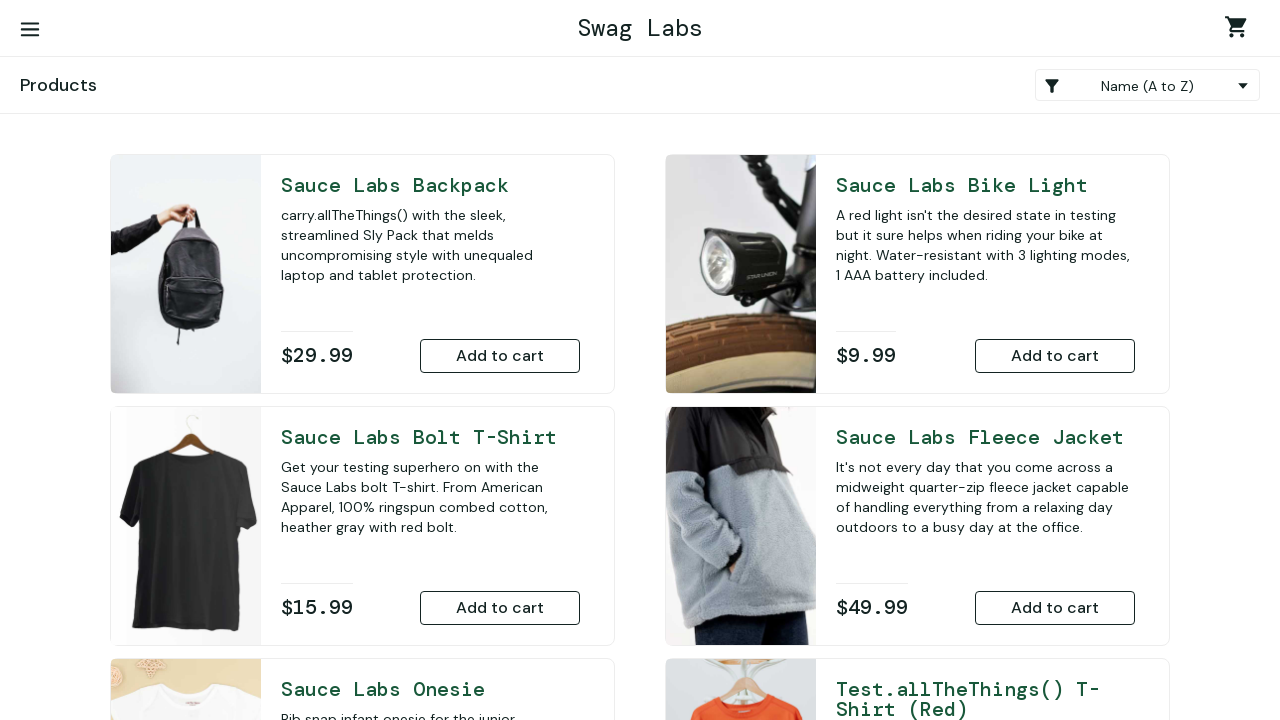

Clicked add to cart button for Sauce Labs Backpack at (500, 356) on #add-to-cart-sauce-labs-backpack
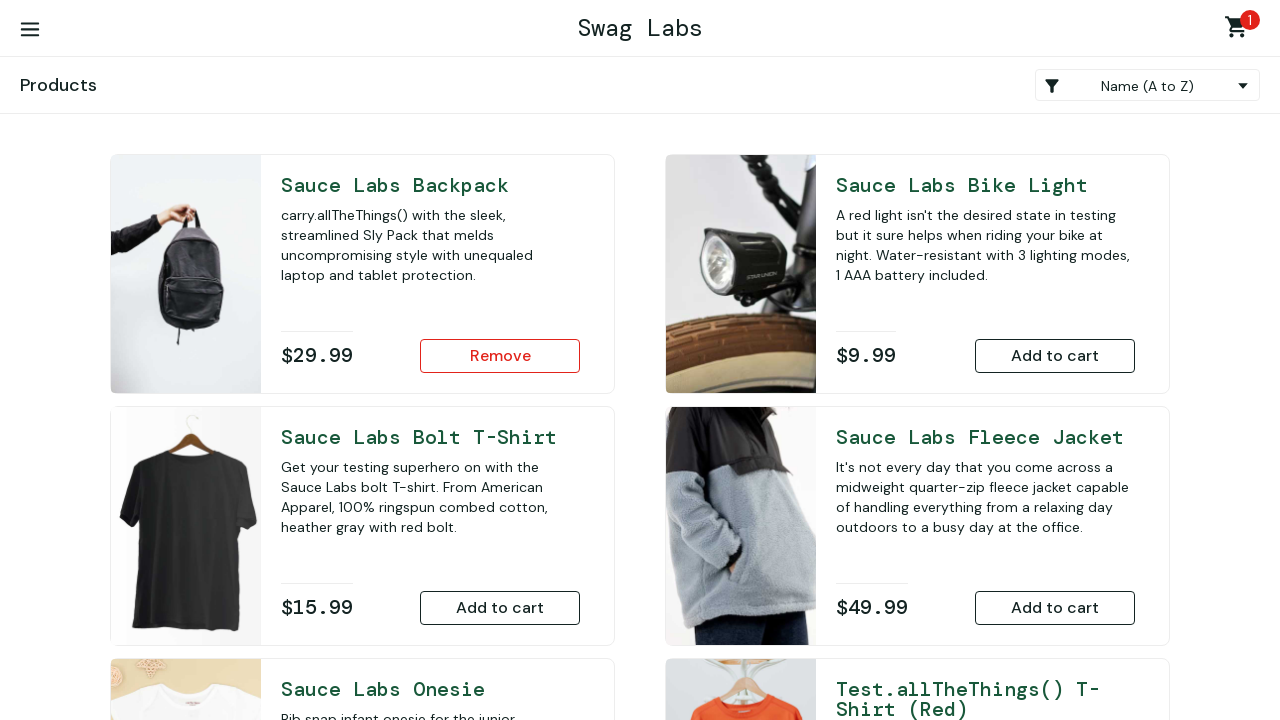

Remove button appeared, confirming product was added to cart
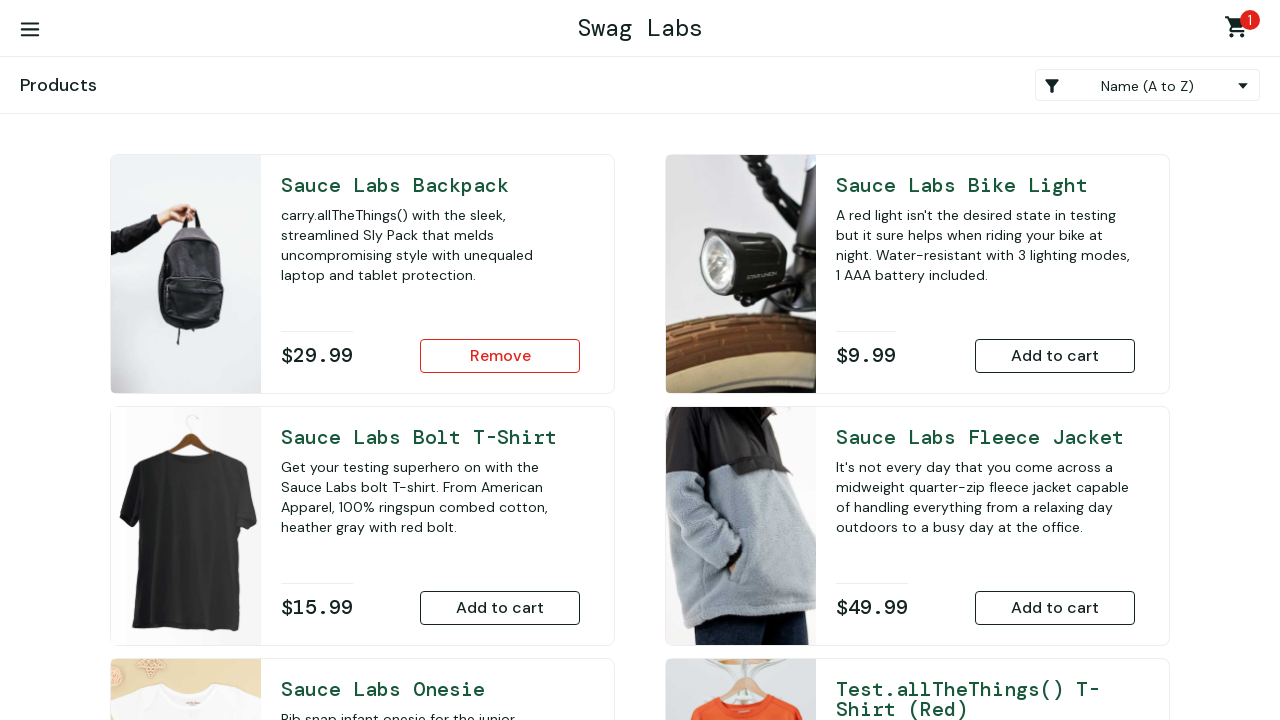

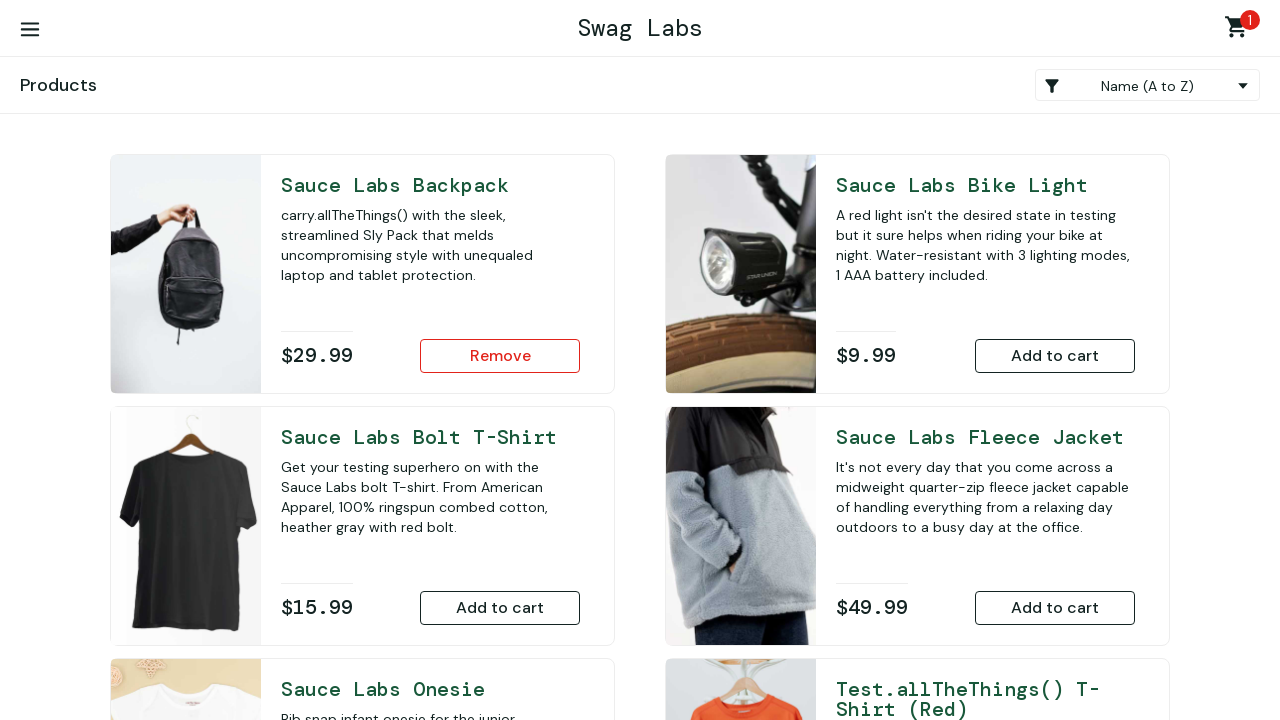